Tests button click functionality by clicking Button 1 and verifying the expected confirmation text is displayed

Starting URL: http://practice.cydeo.com/multiple_buttons

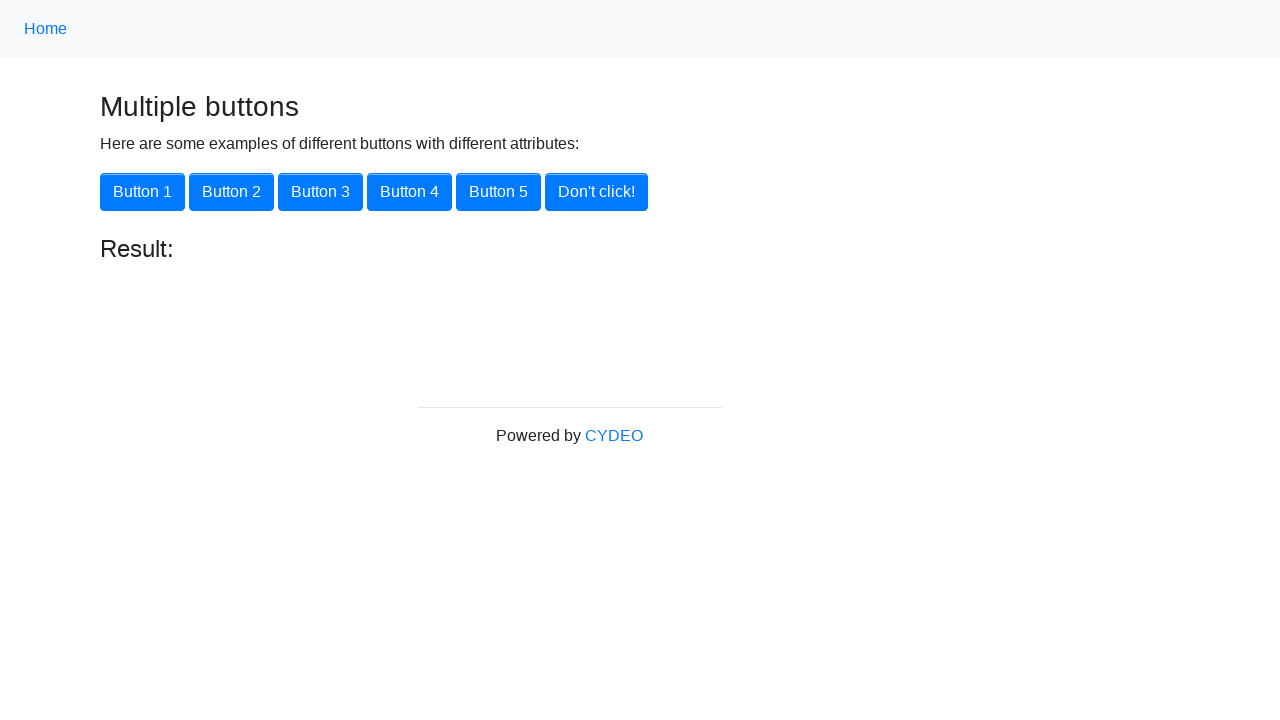

Clicked Button 1 at (142, 192) on xpath=//button[@onclick = 'button1()']
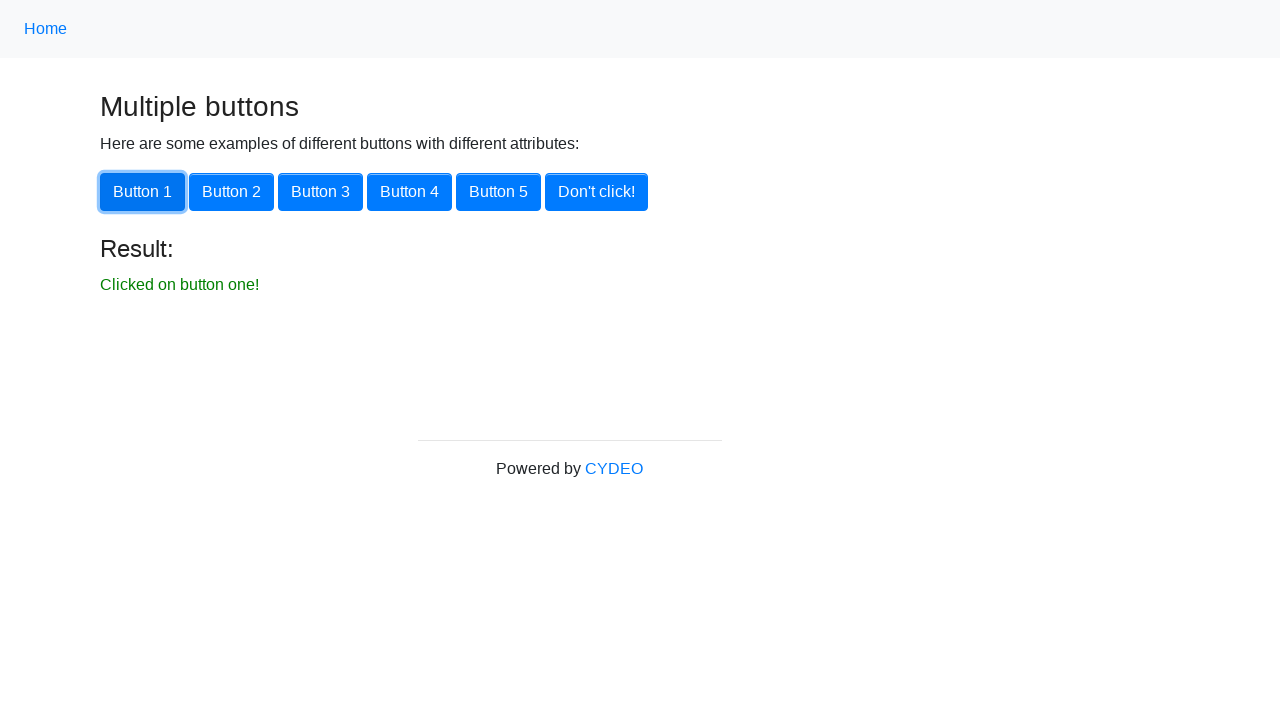

Verified confirmation text 'Clicked on button one!' is displayed
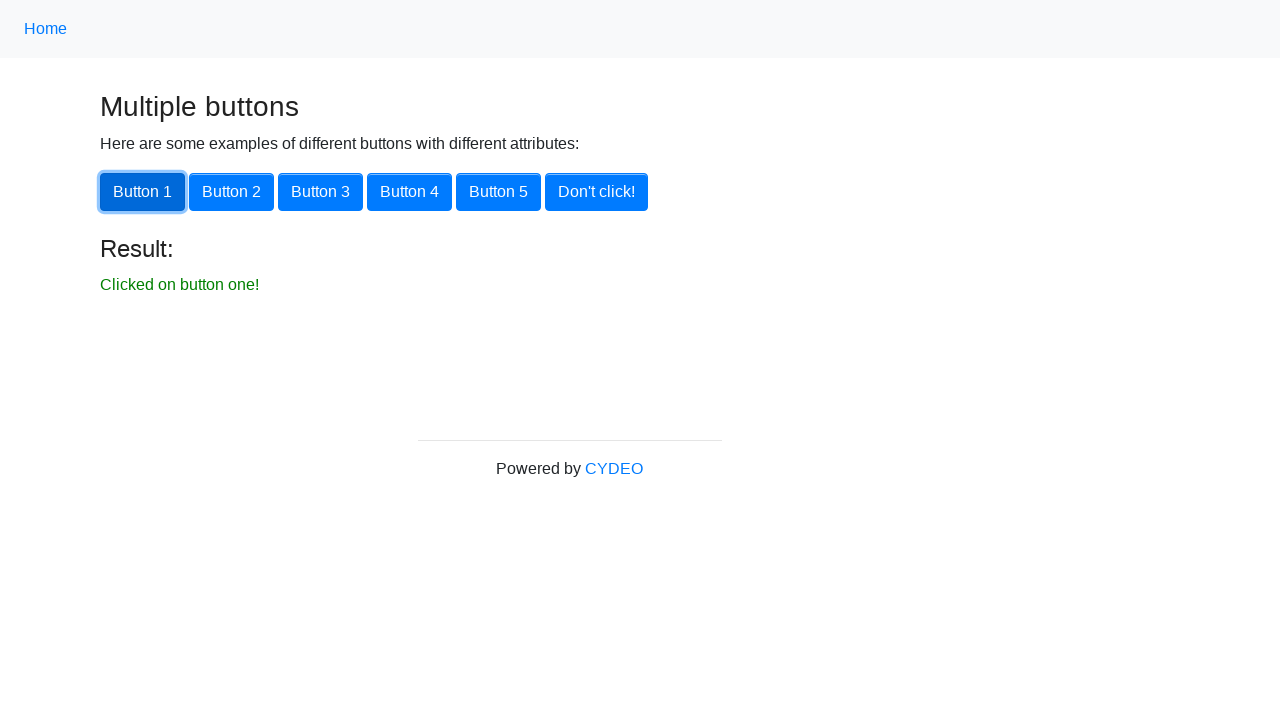

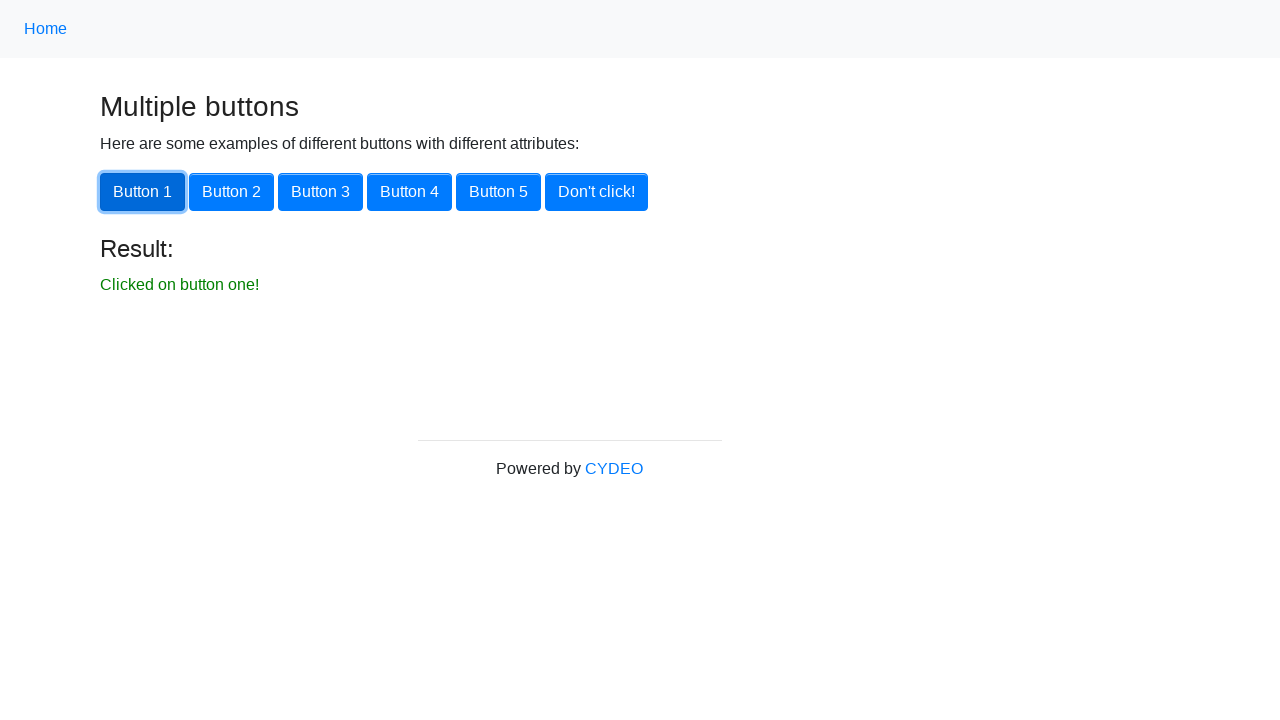